Tests that a todo item is removed when edited to an empty string

Starting URL: https://demo.playwright.dev/todomvc

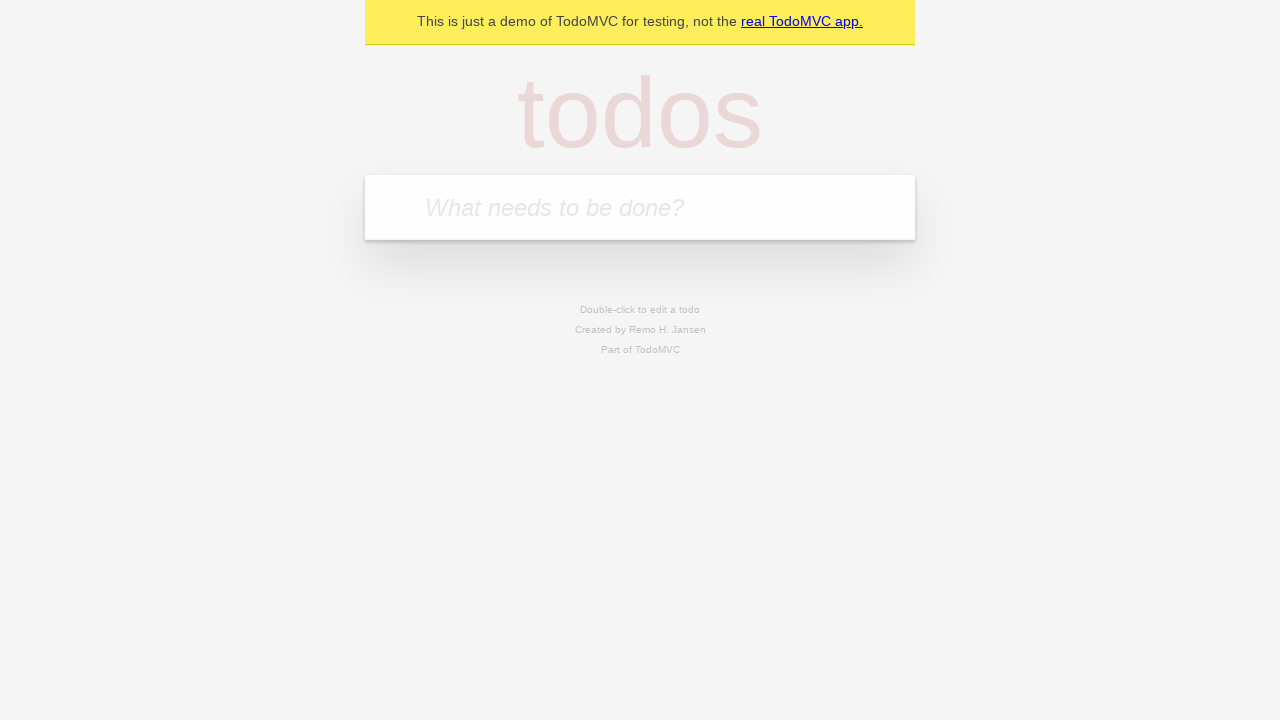

Filled todo input with 'buy some cheese' on internal:attr=[placeholder="What needs to be done?"i]
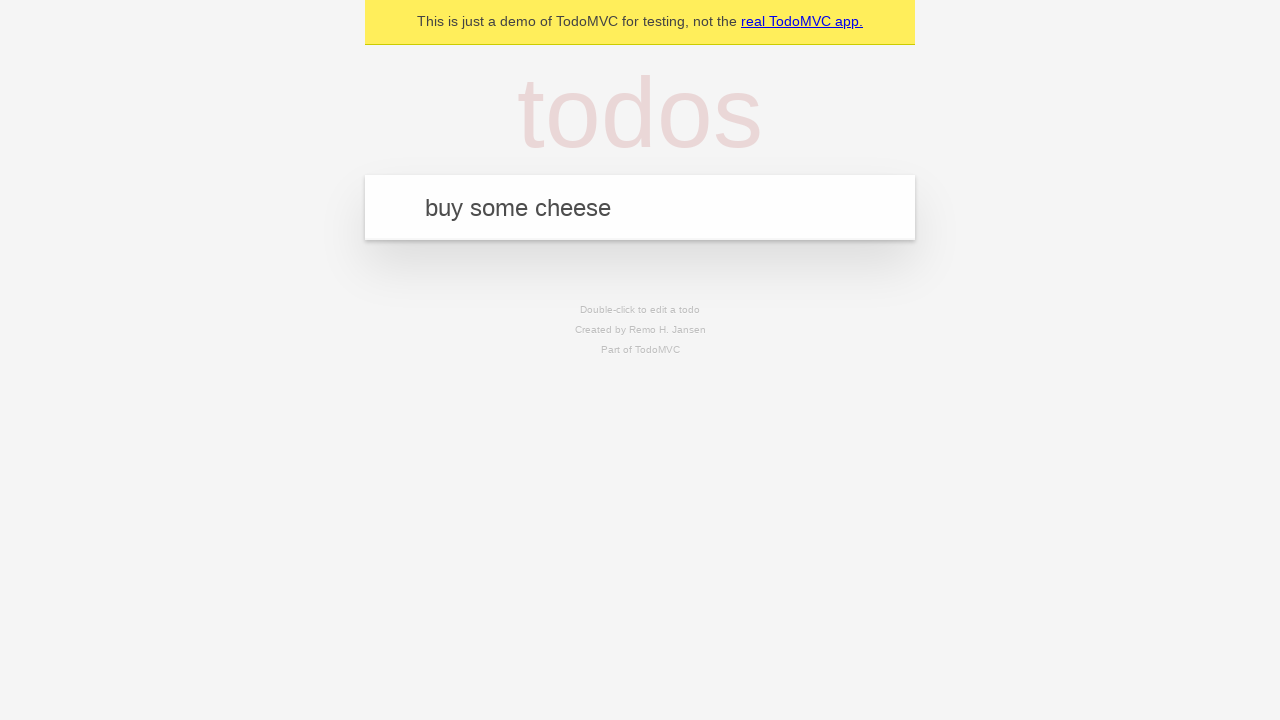

Pressed Enter to create first todo on internal:attr=[placeholder="What needs to be done?"i]
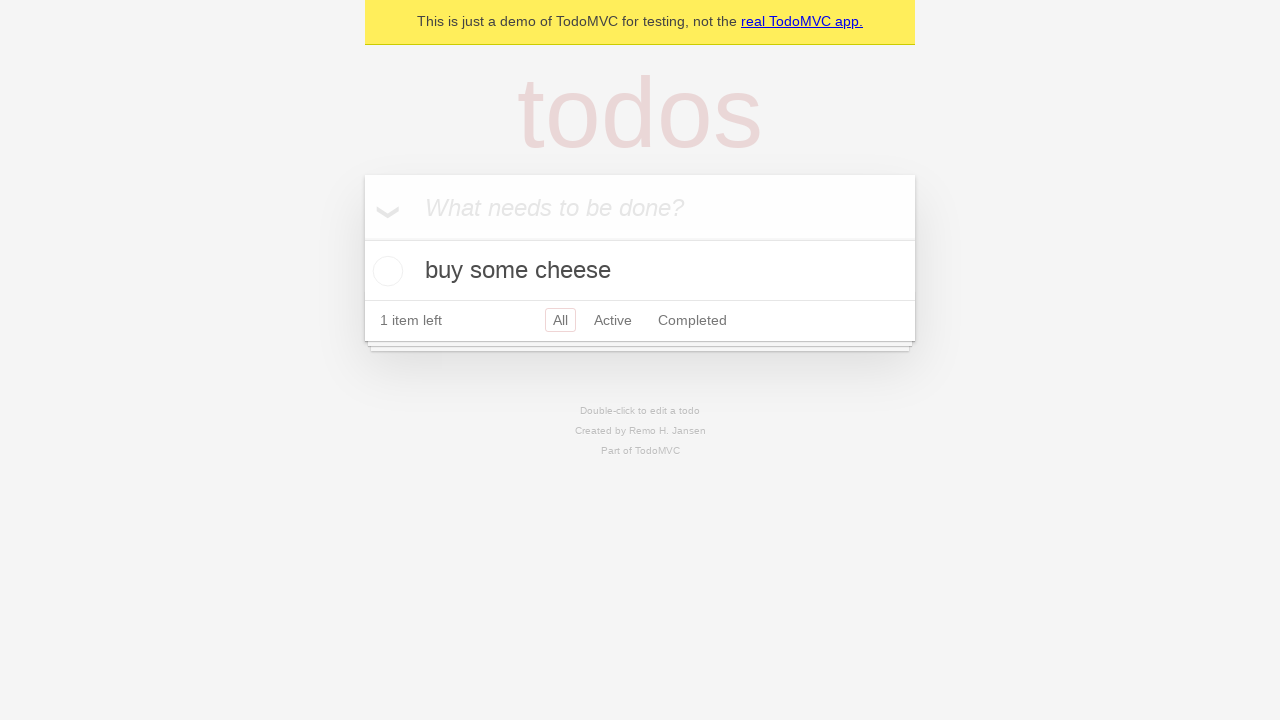

Filled todo input with 'feed the cat' on internal:attr=[placeholder="What needs to be done?"i]
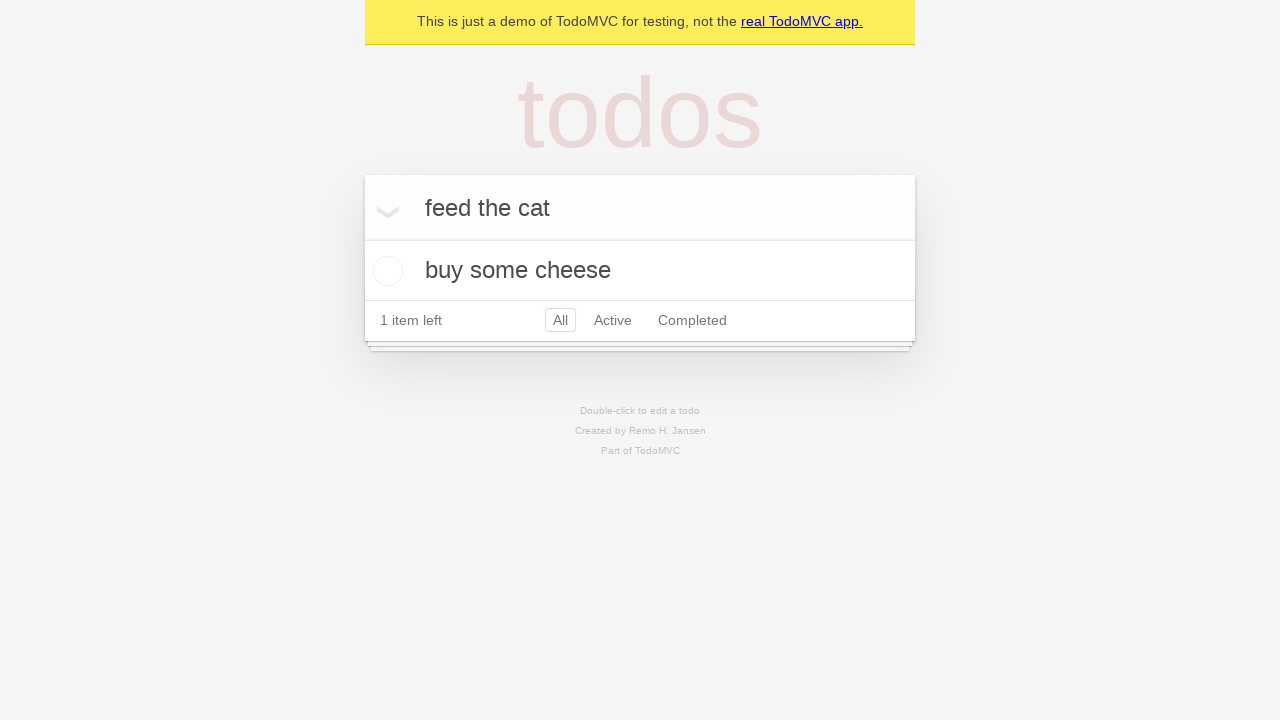

Pressed Enter to create second todo on internal:attr=[placeholder="What needs to be done?"i]
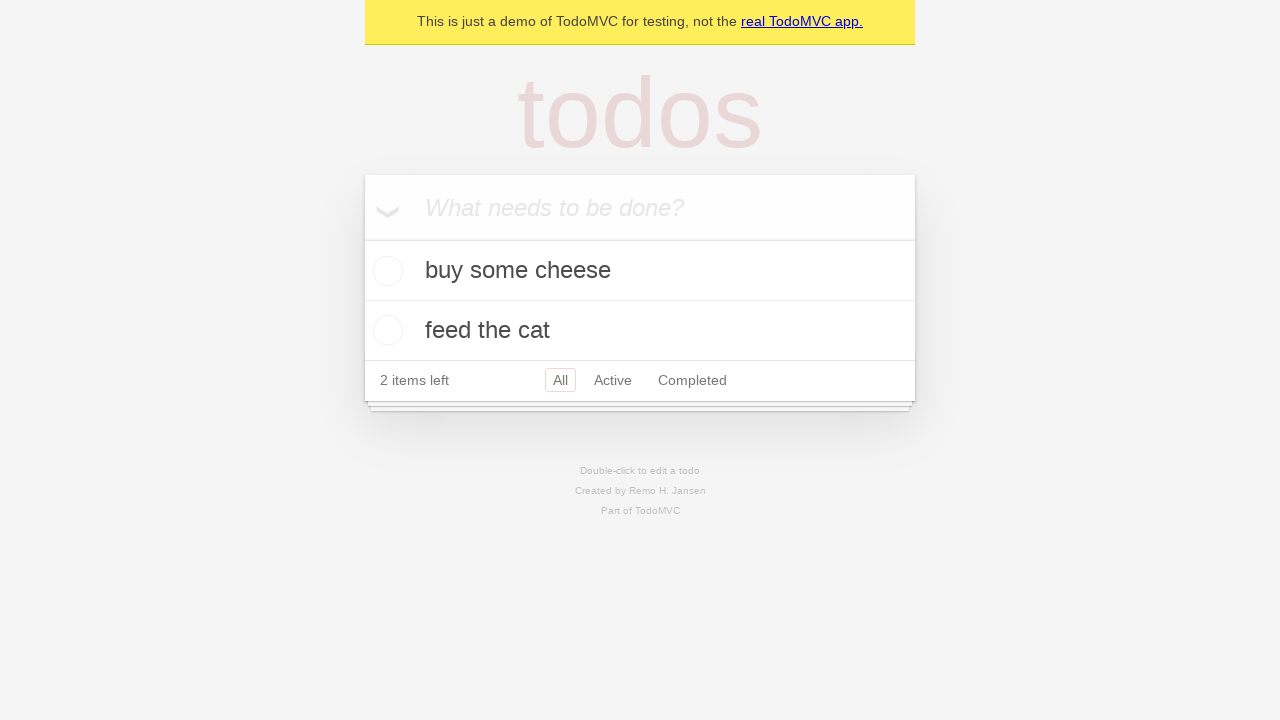

Filled todo input with 'book a doctors appointment' on internal:attr=[placeholder="What needs to be done?"i]
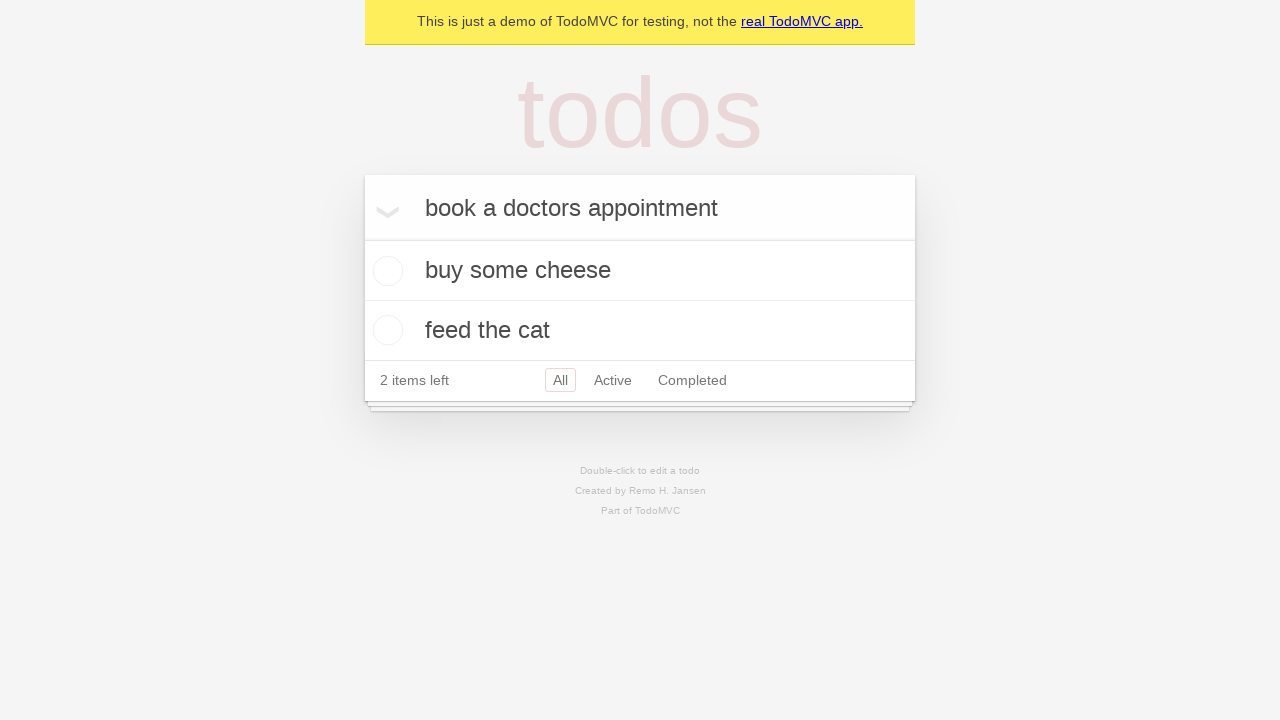

Pressed Enter to create third todo on internal:attr=[placeholder="What needs to be done?"i]
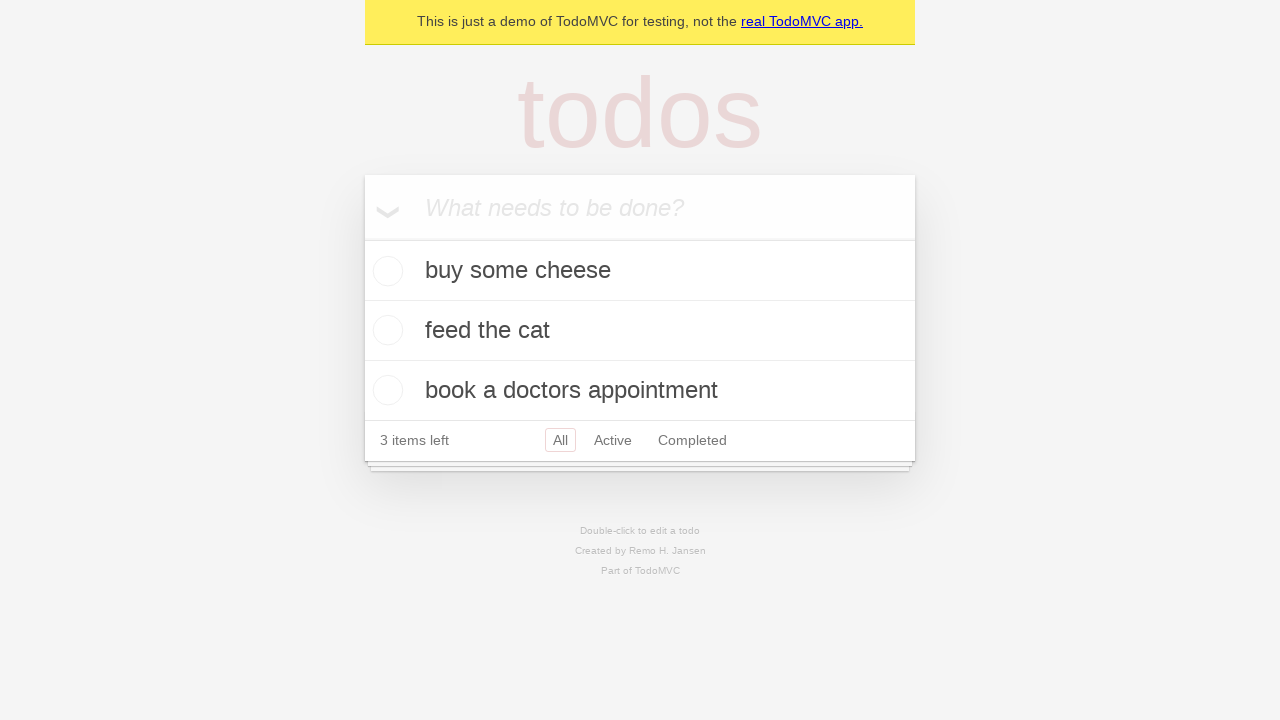

Double-clicked second todo item to enter edit mode at (640, 331) on internal:testid=[data-testid="todo-item"s] >> nth=1
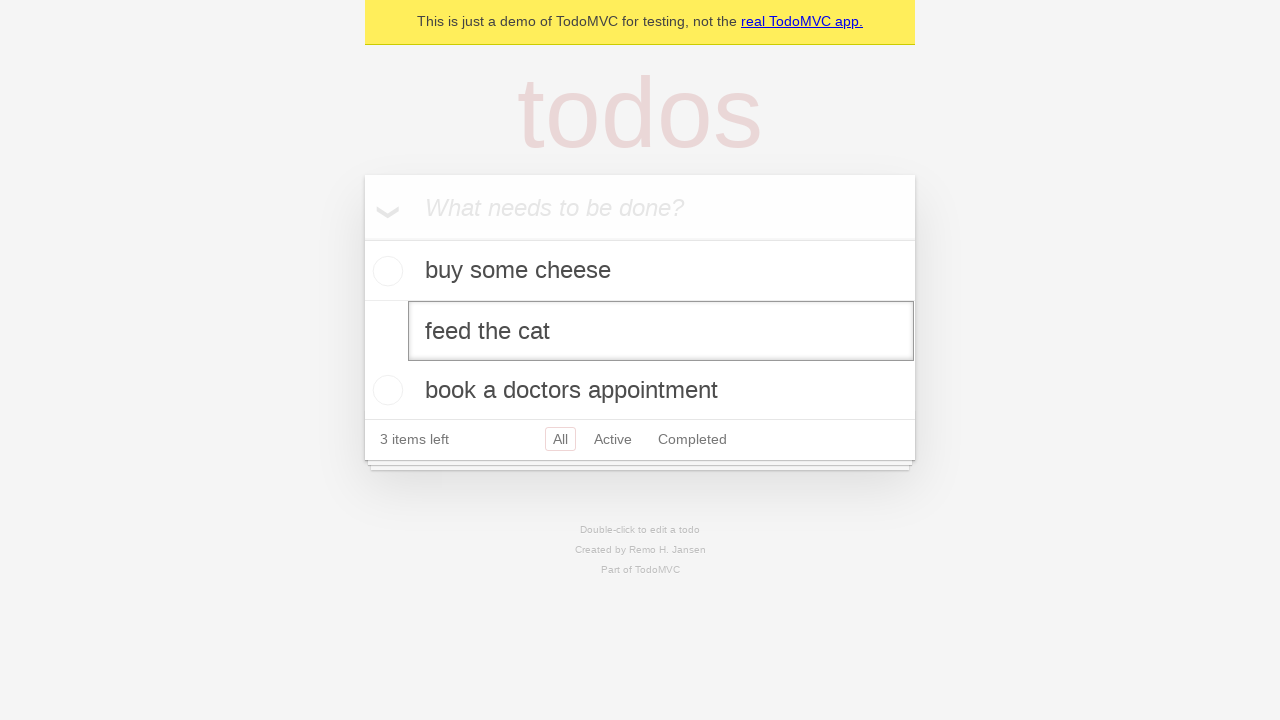

Cleared the edit field, entered empty string on internal:testid=[data-testid="todo-item"s] >> nth=1 >> internal:role=textbox[nam
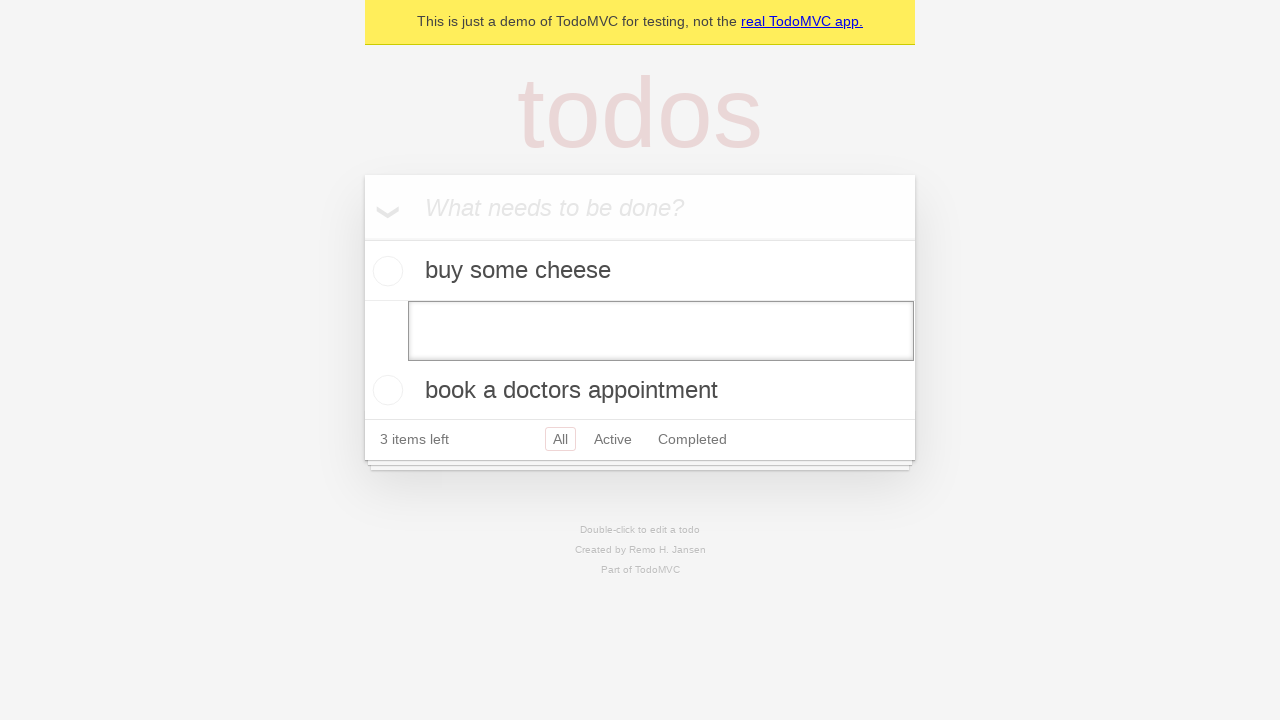

Pressed Enter to confirm edit with empty text, removing the todo item on internal:testid=[data-testid="todo-item"s] >> nth=1 >> internal:role=textbox[nam
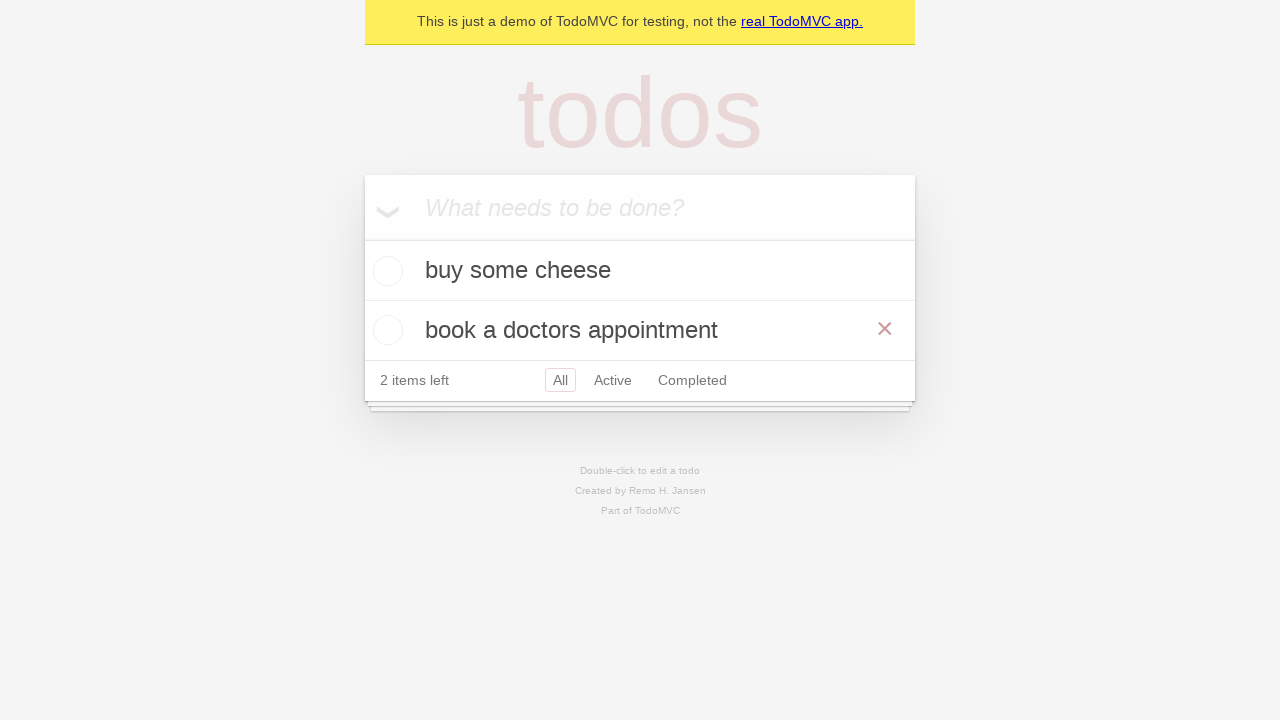

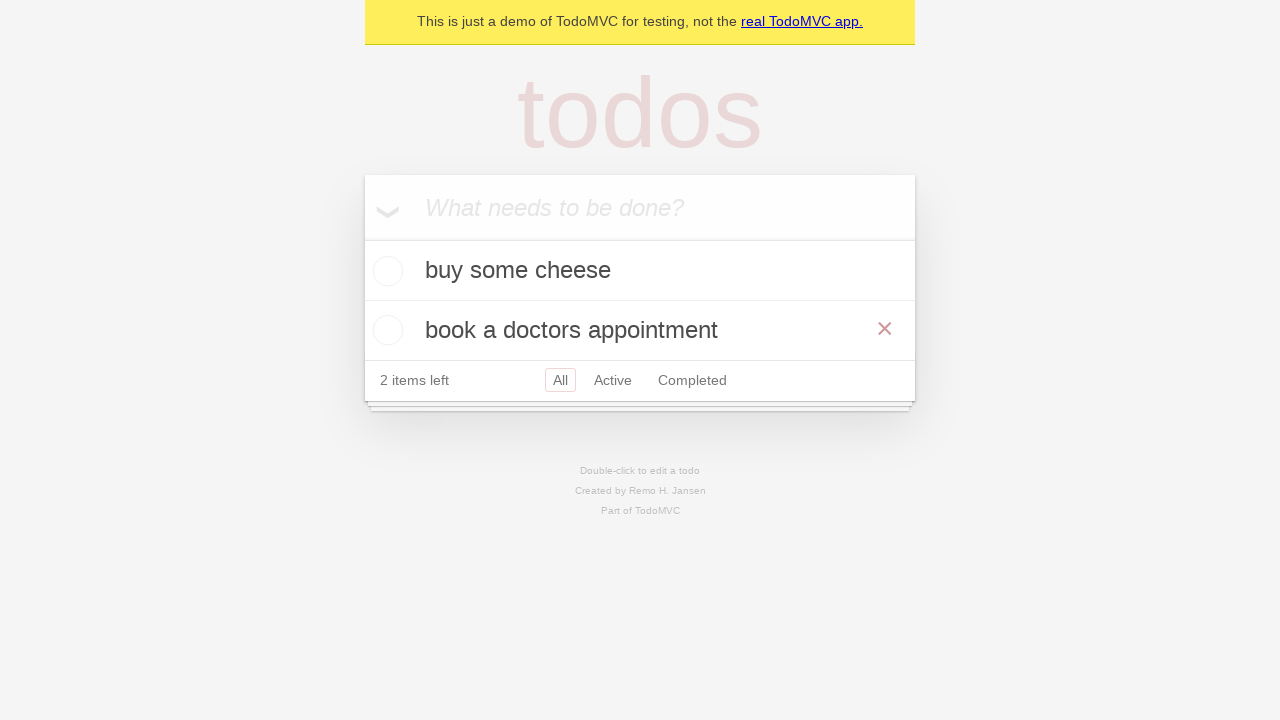